Tests checkbox selection verification by navigating to Checkboxes page and checking selection states

Starting URL: http://the-internet.herokuapp.com/

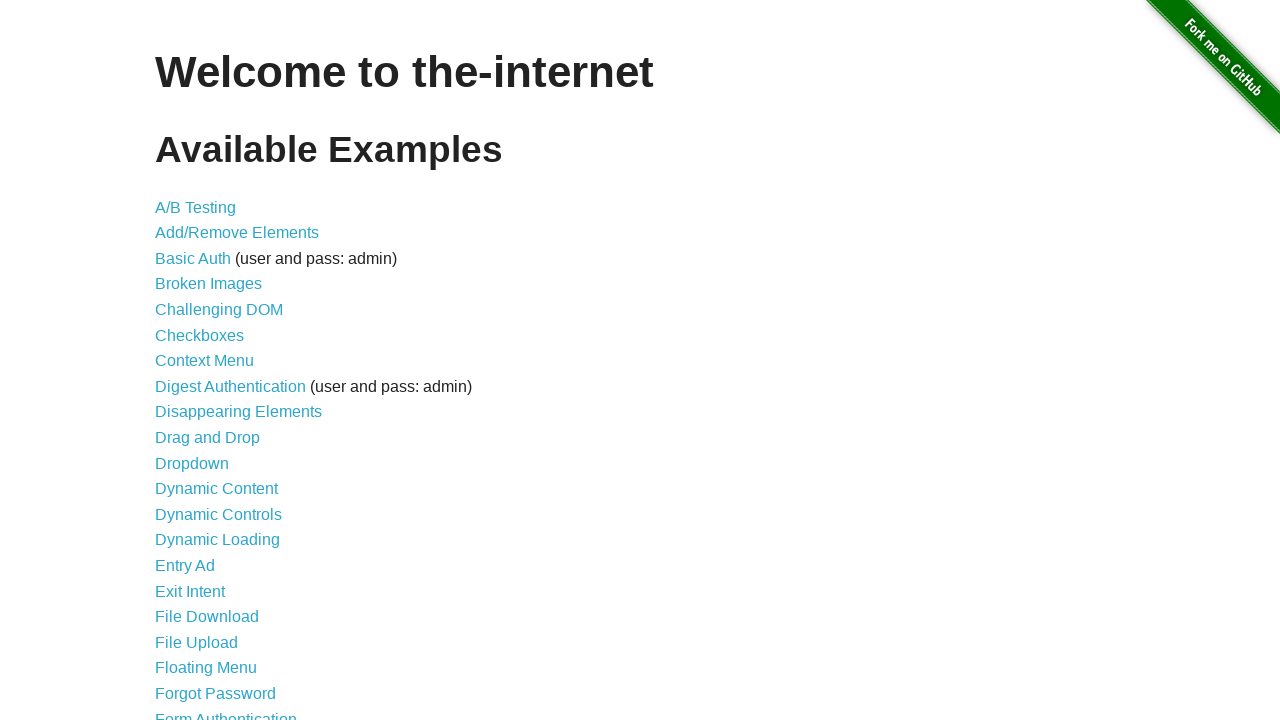

Clicked on Checkboxes link at (200, 335) on xpath=//a[contains(text(),'Checkboxes')]
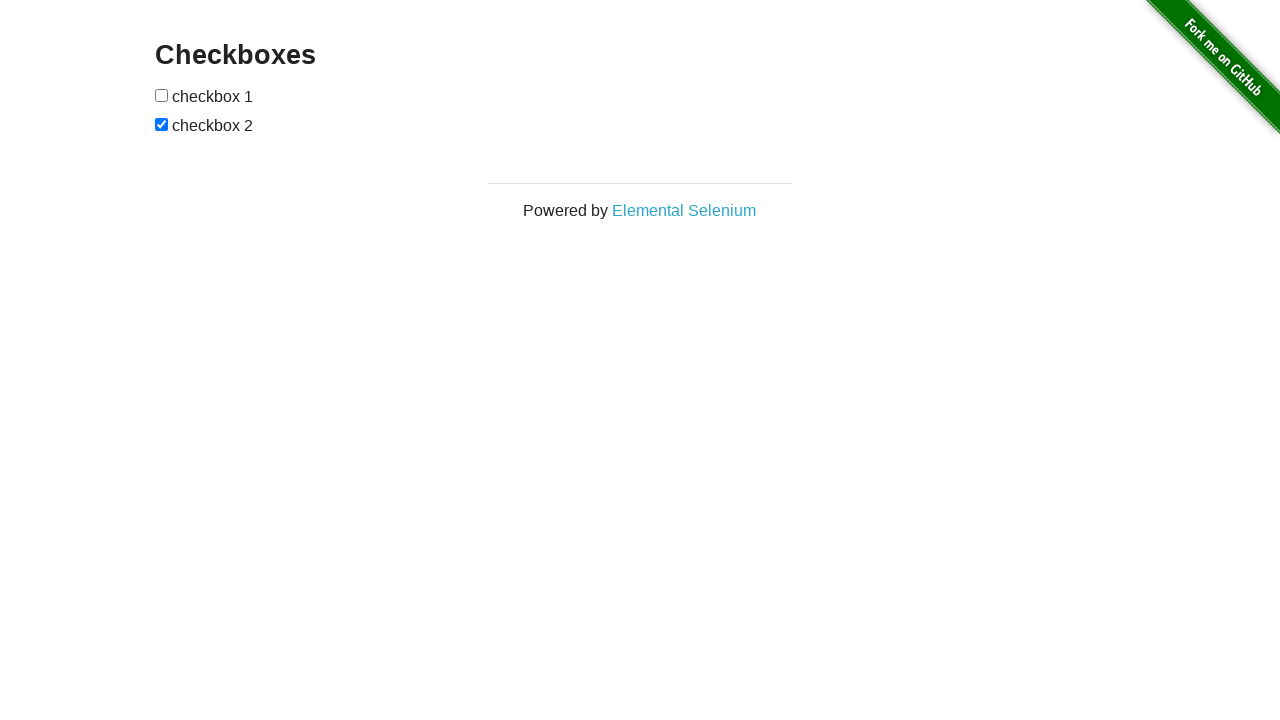

Checkboxes loaded and became visible
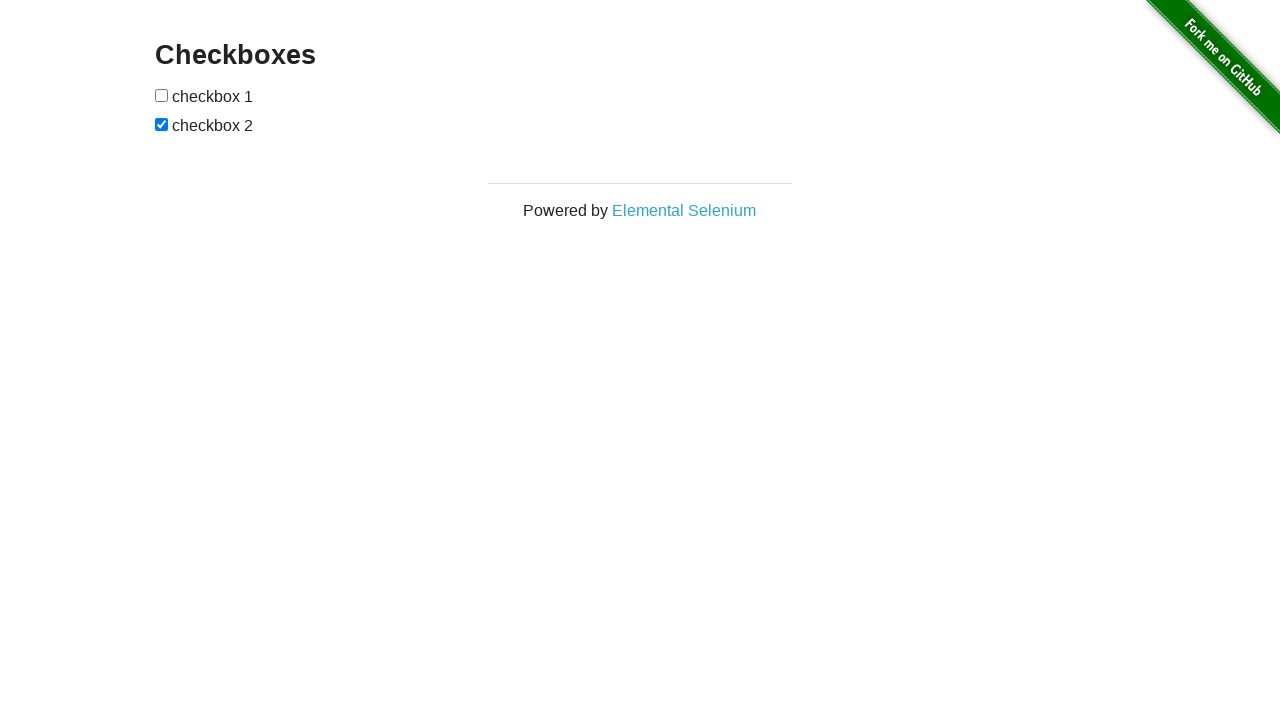

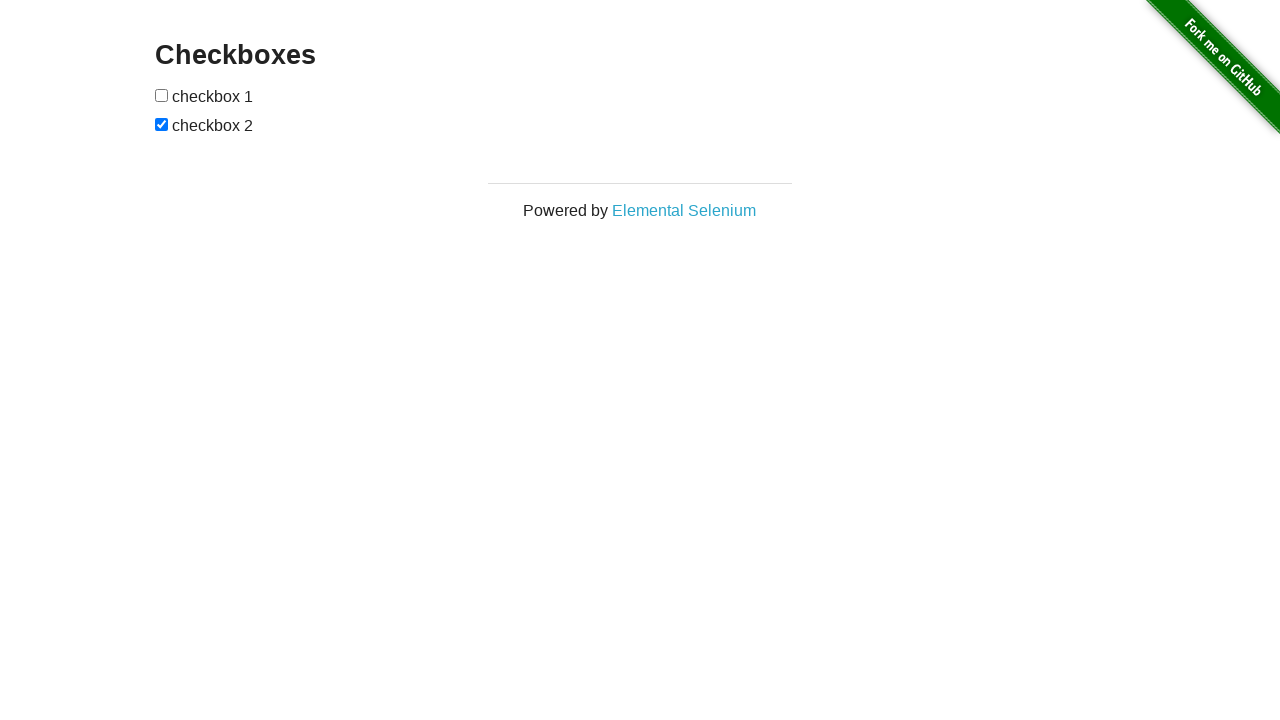